Clicks the About dropdown menu and verifies the first item's text is "About Selenium"

Starting URL: https://www.selenium.dev/

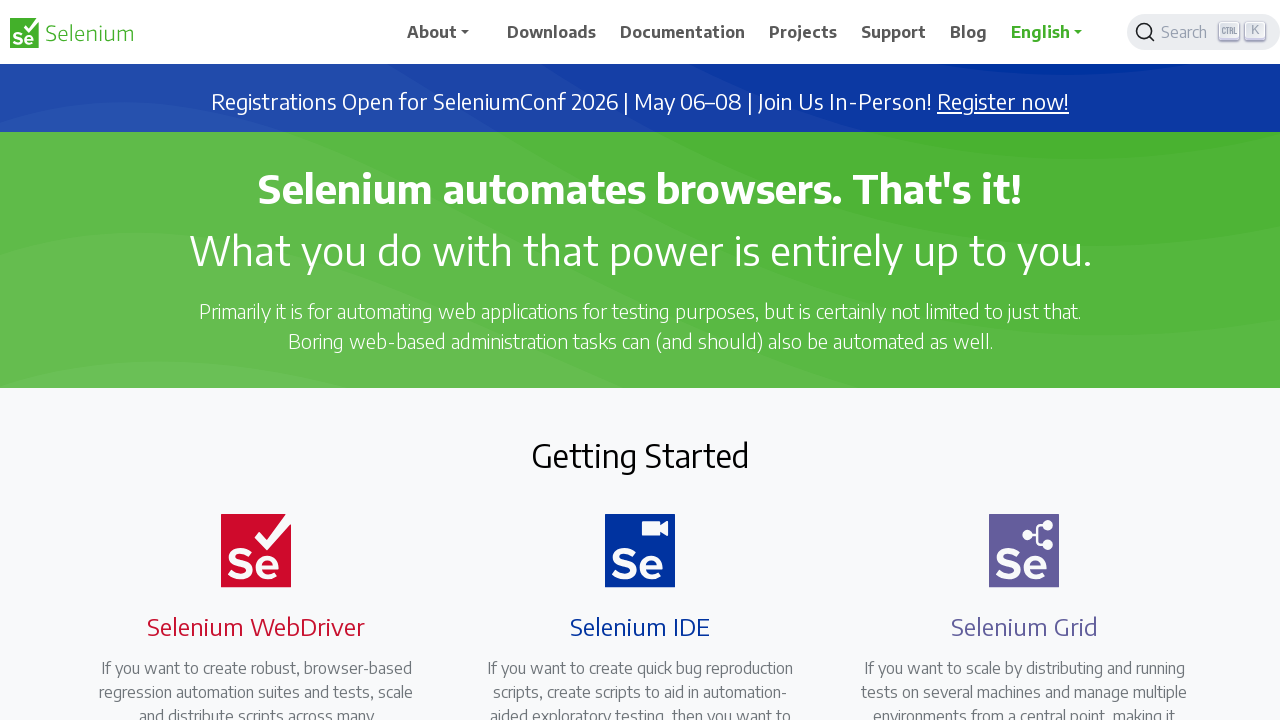

Clicked the About dropdown menu at (445, 32) on xpath=//a[@id='navbarDropdown']
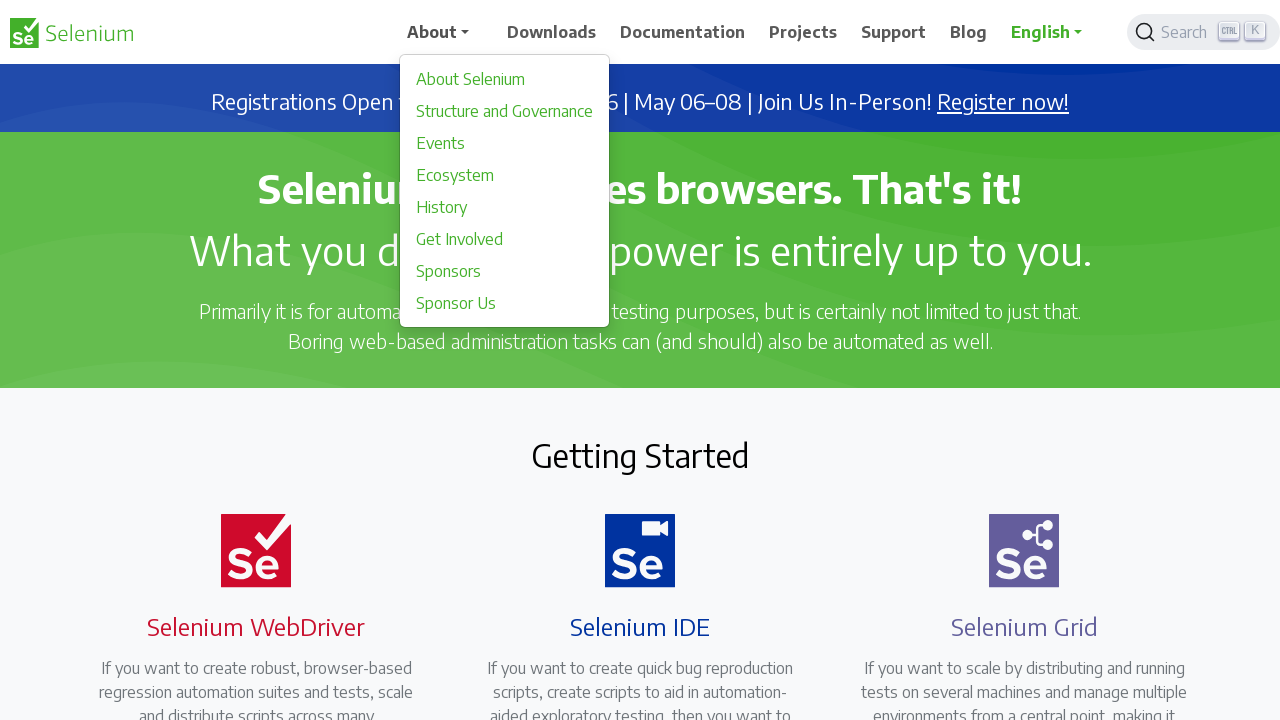

Located all dropdown menu items
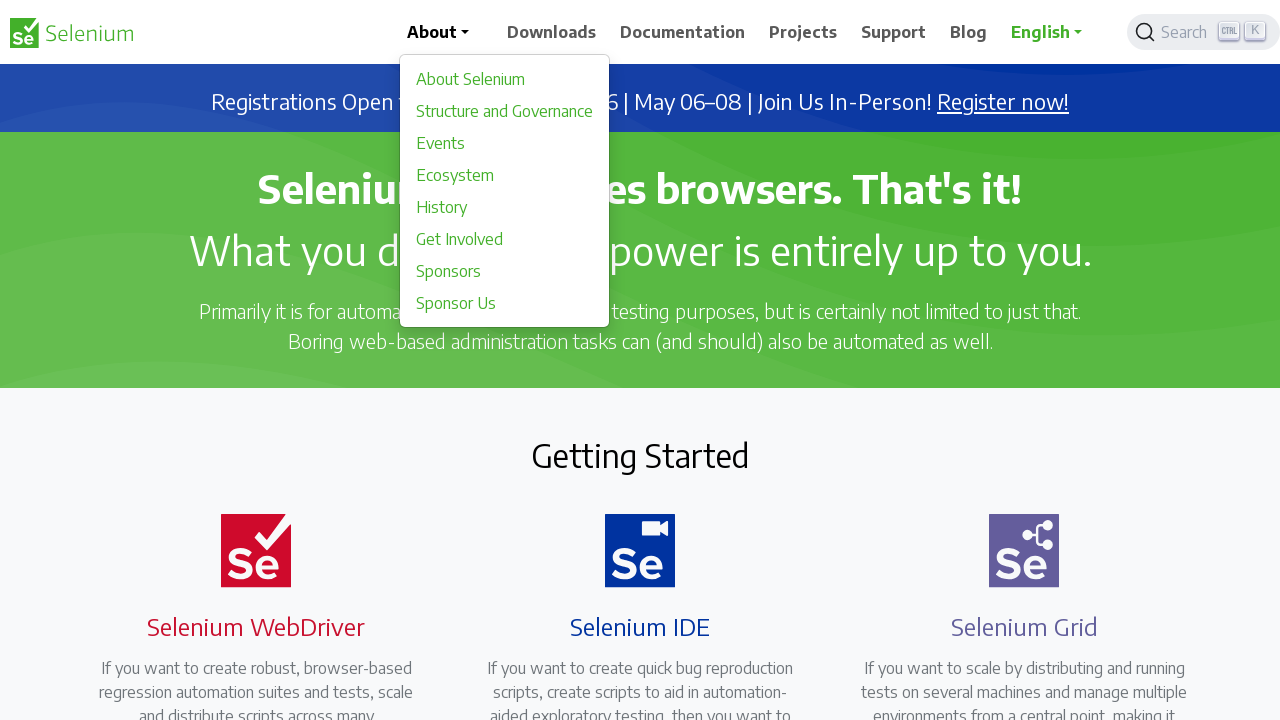

Retrieved text content of first dropdown item
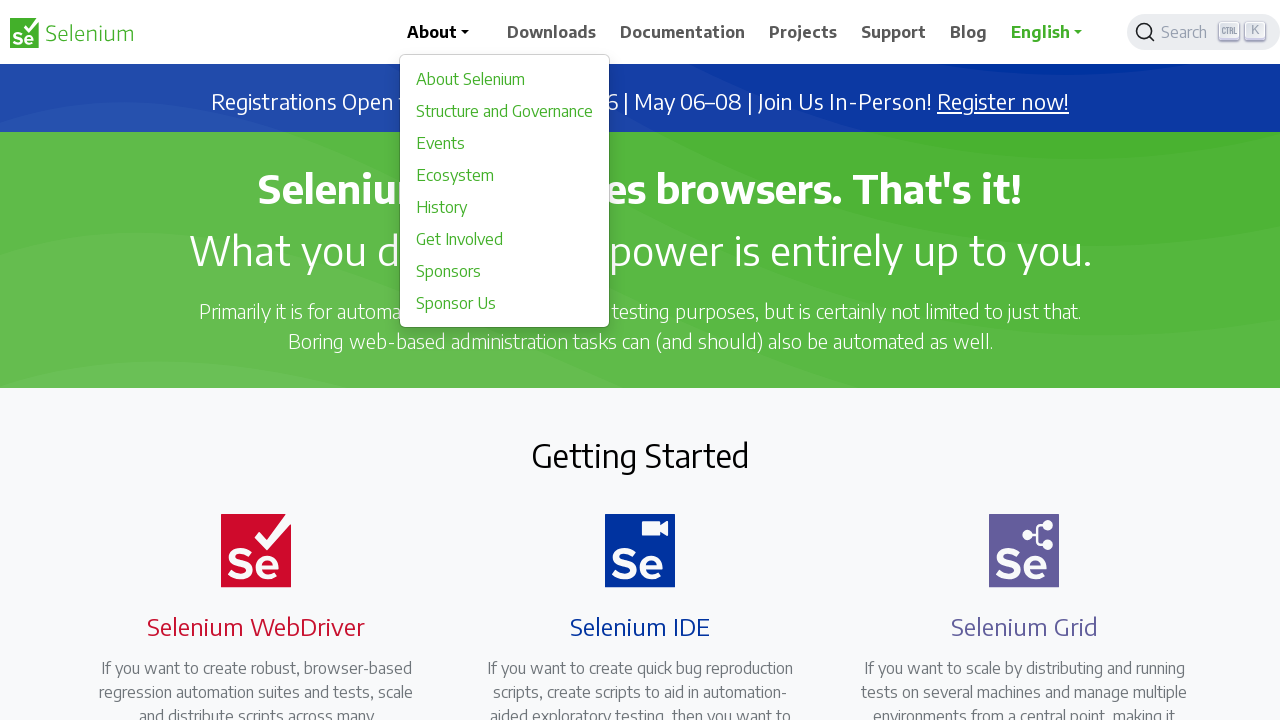

Verified first dropdown item text is 'About Selenium'
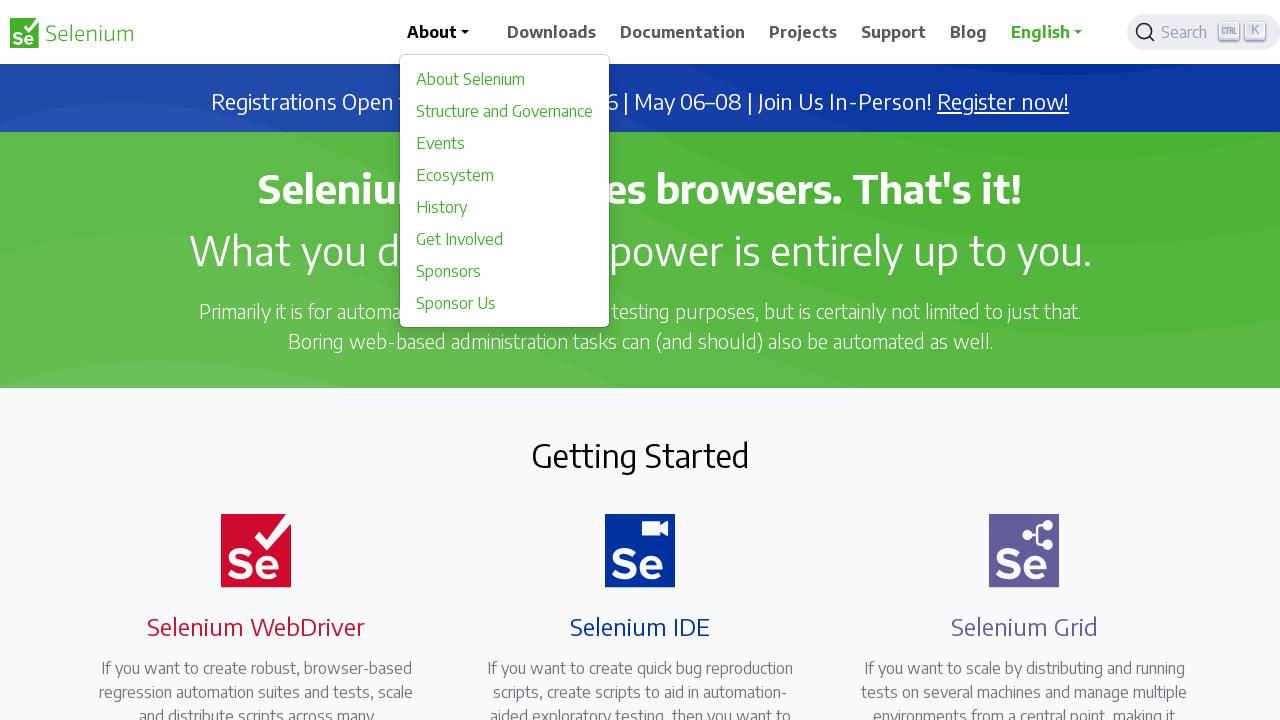

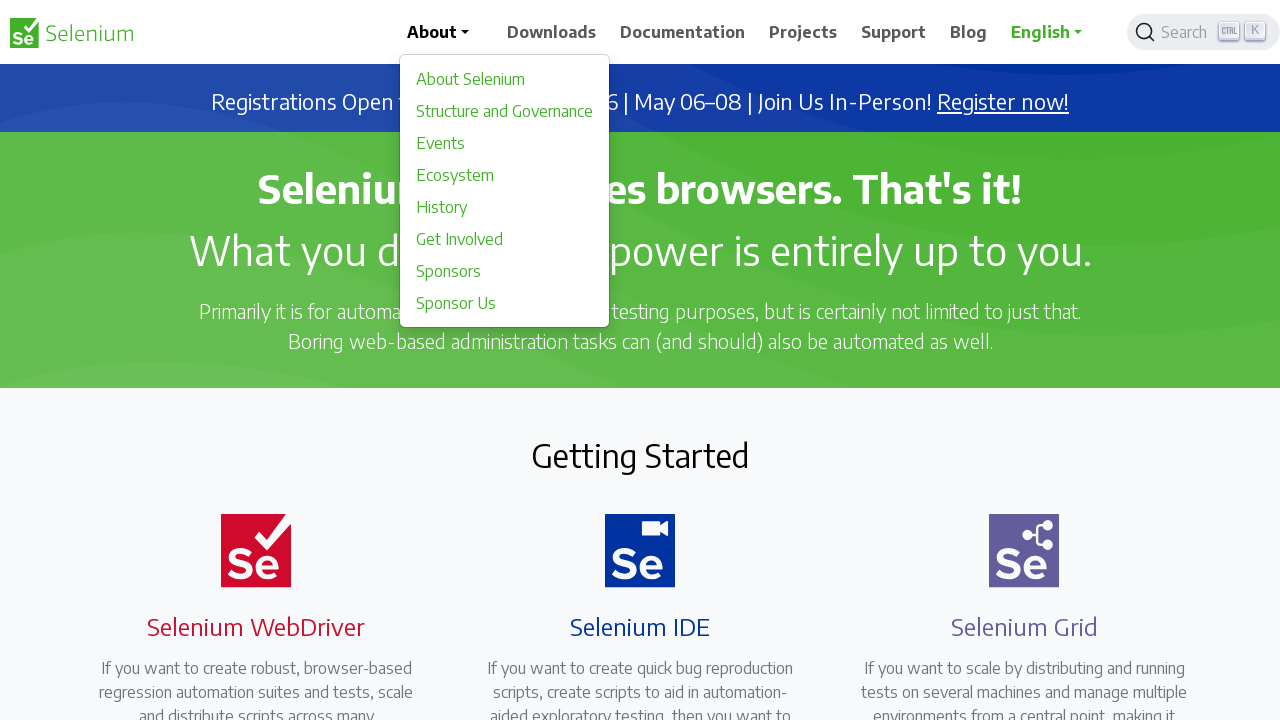